Tests table sorting functionality by clicking on the "Due" column header and verifying that the values are sorted in ascending order

Starting URL: http://the-internet.herokuapp.com/tables

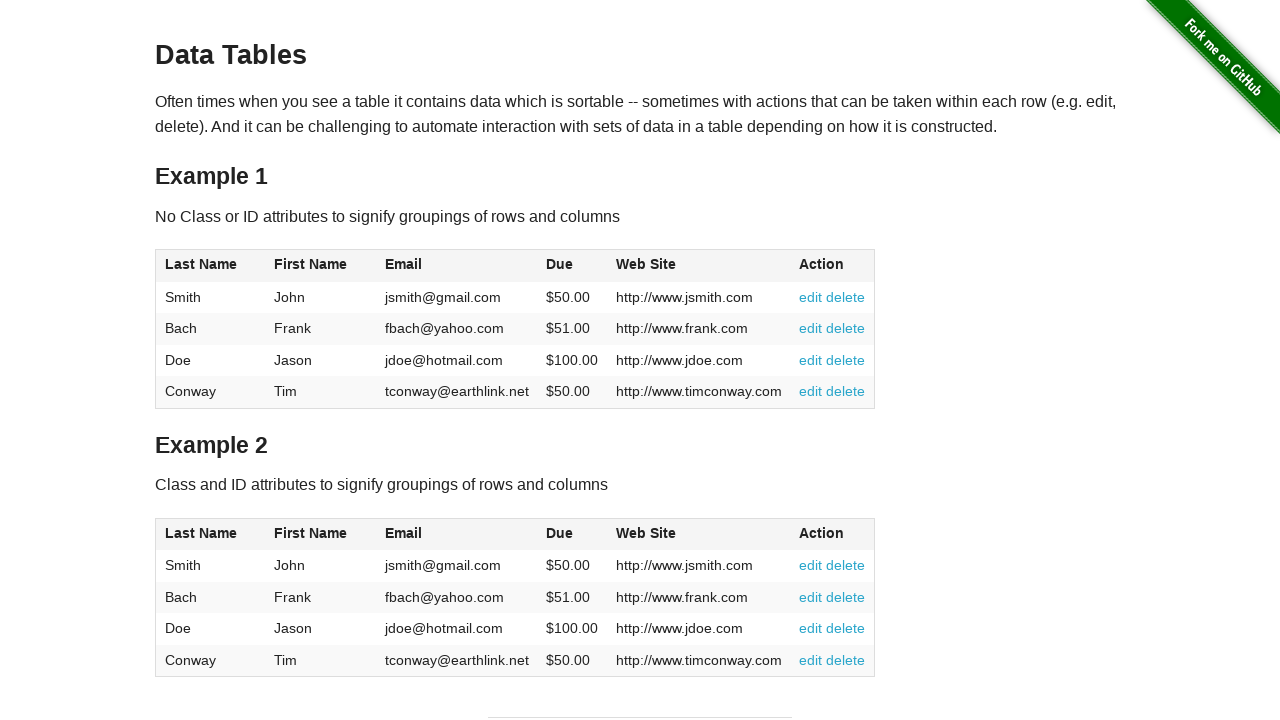

Scrolled to the second table
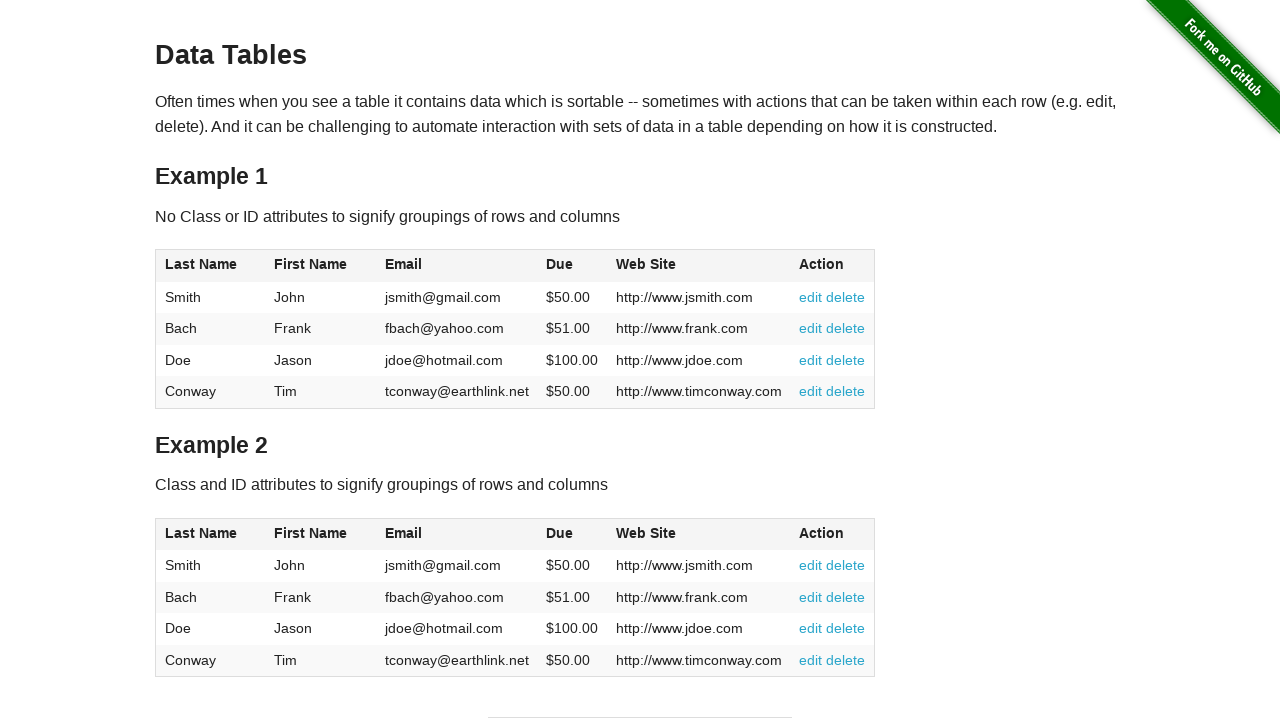

Clicked on the 'Due' column header to sort at (572, 534) on xpath=//table[@id='table2']//th[4]
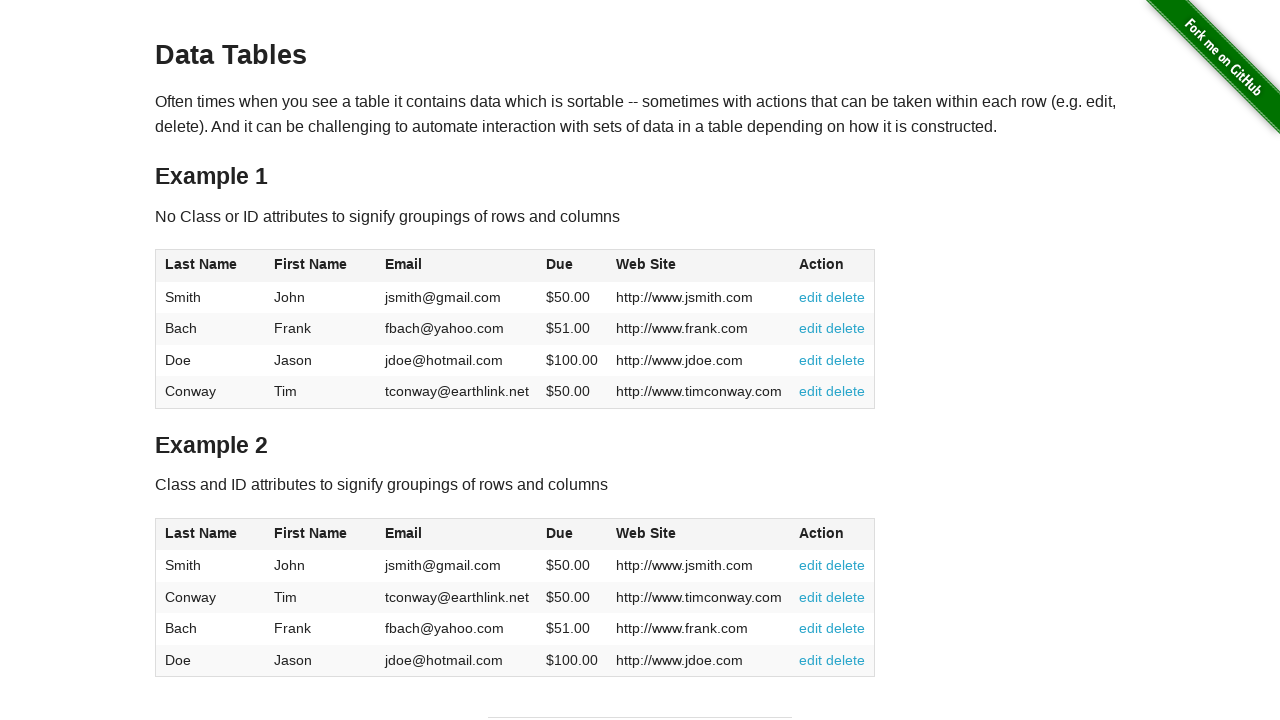

Retrieved all 'Due' column cells from the table
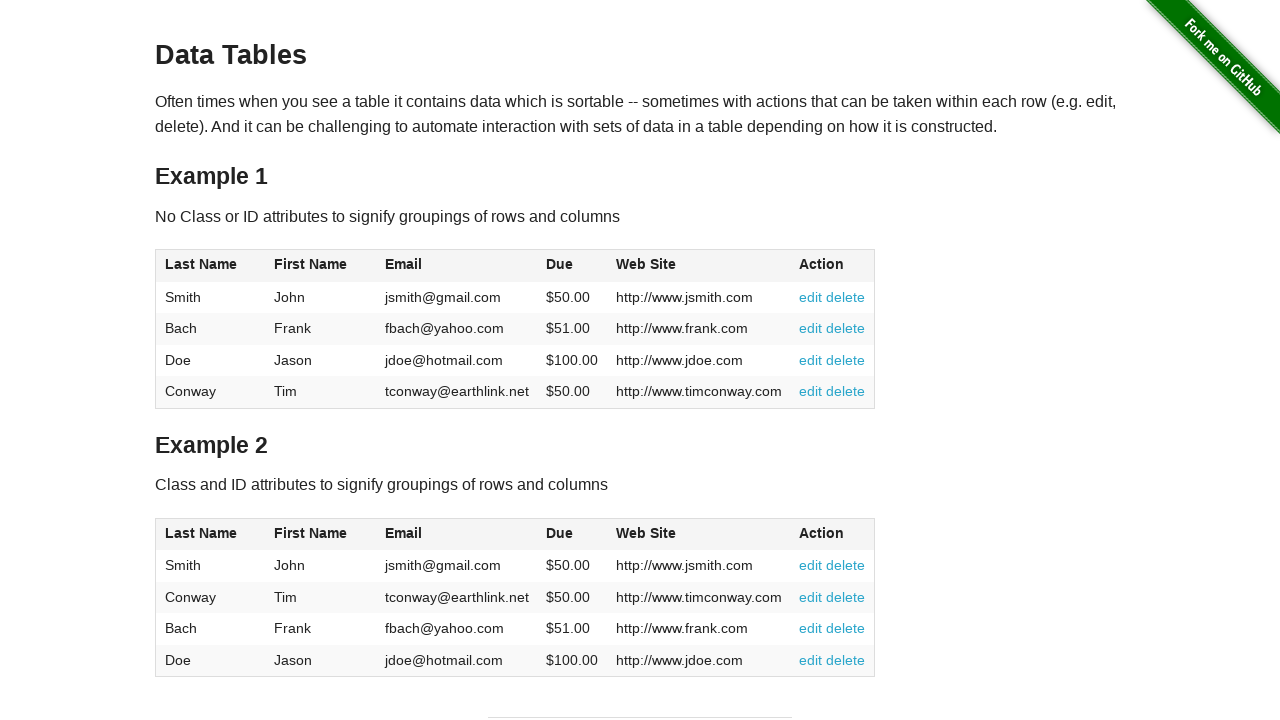

Parsed 'Due' column values and converted to float
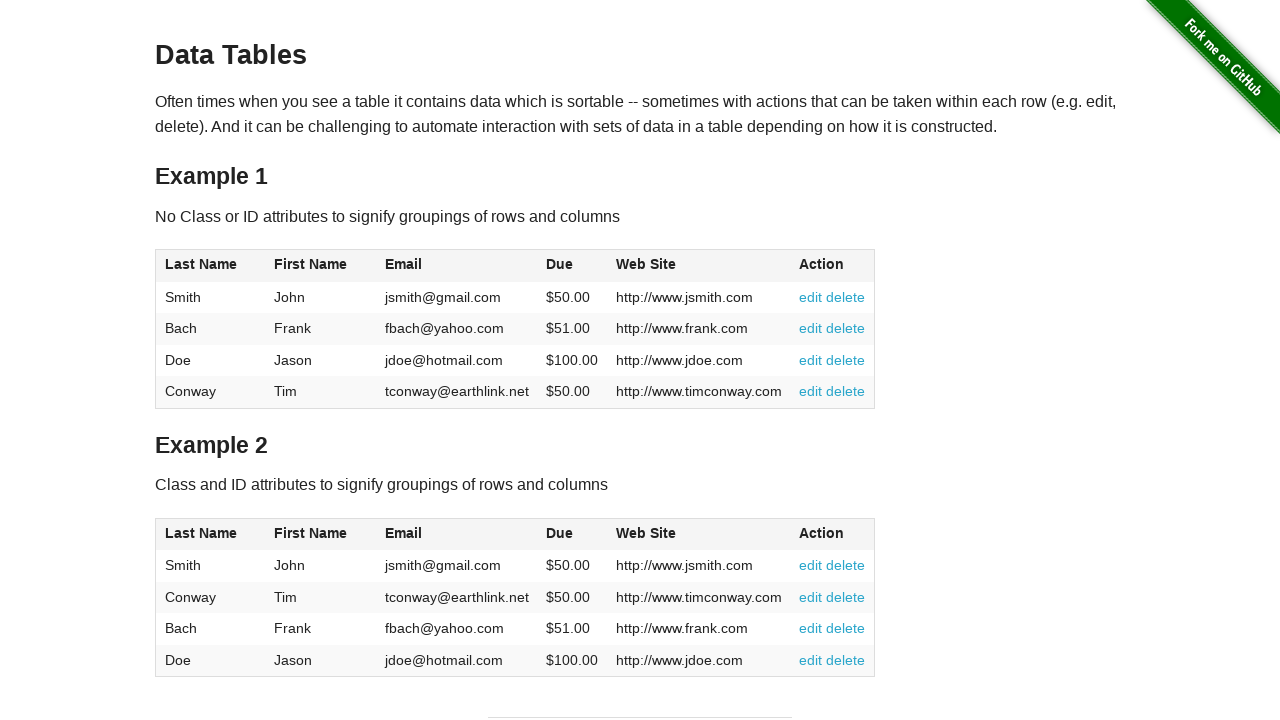

Verified that 'Due' column values are sorted in ascending order
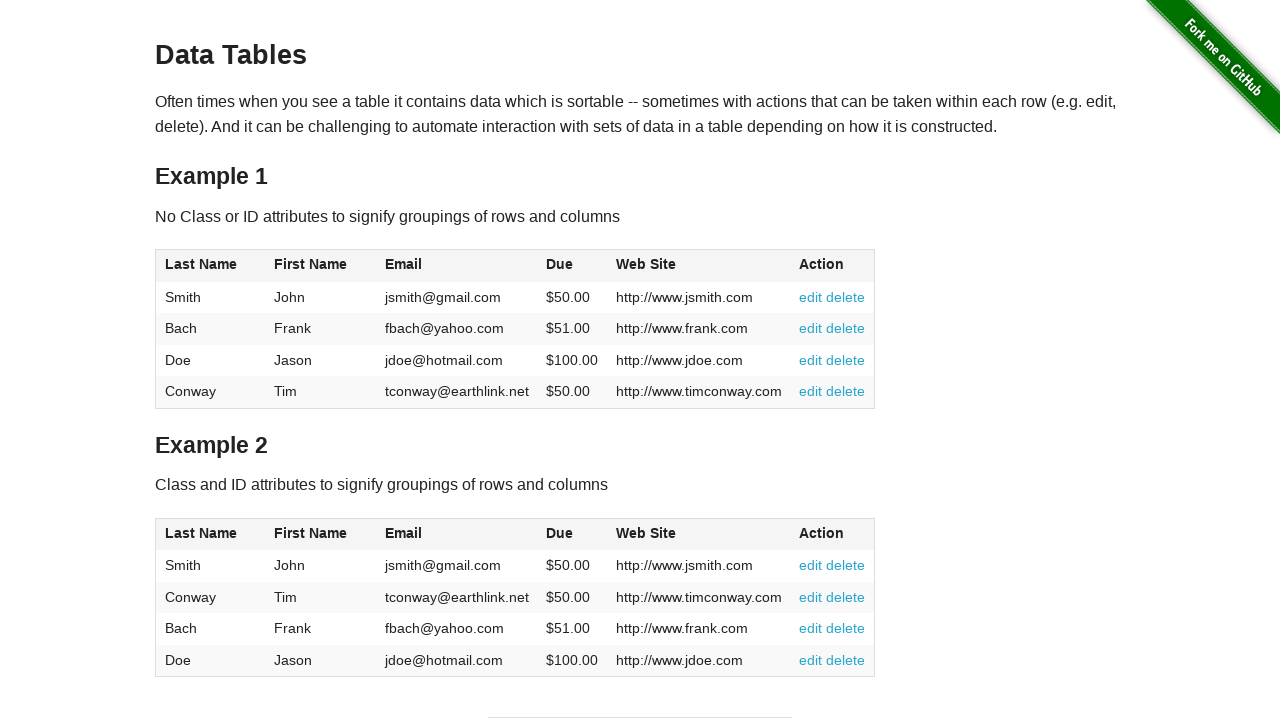

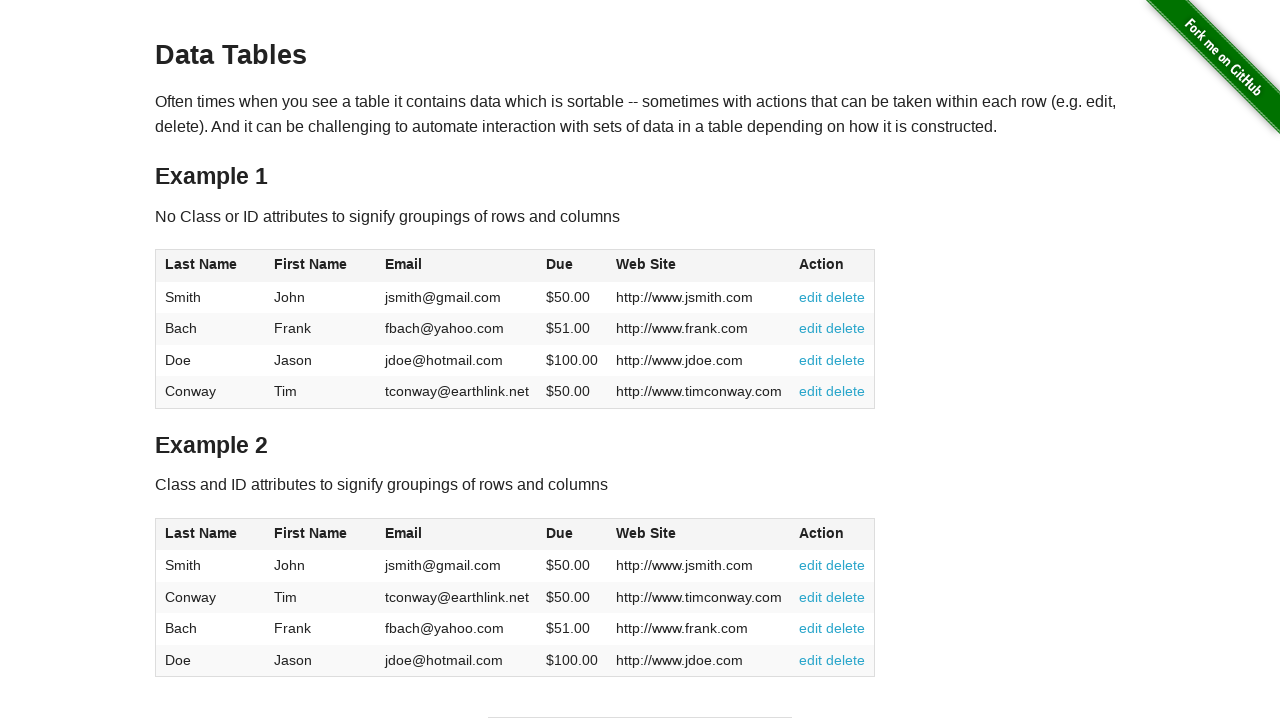